Tests ticket search validation by attempting to search for tickets with 0 adults and 1 child, expecting an error message about needing at least 1 adult passenger.

Starting URL: https://www.internationalrail.com/

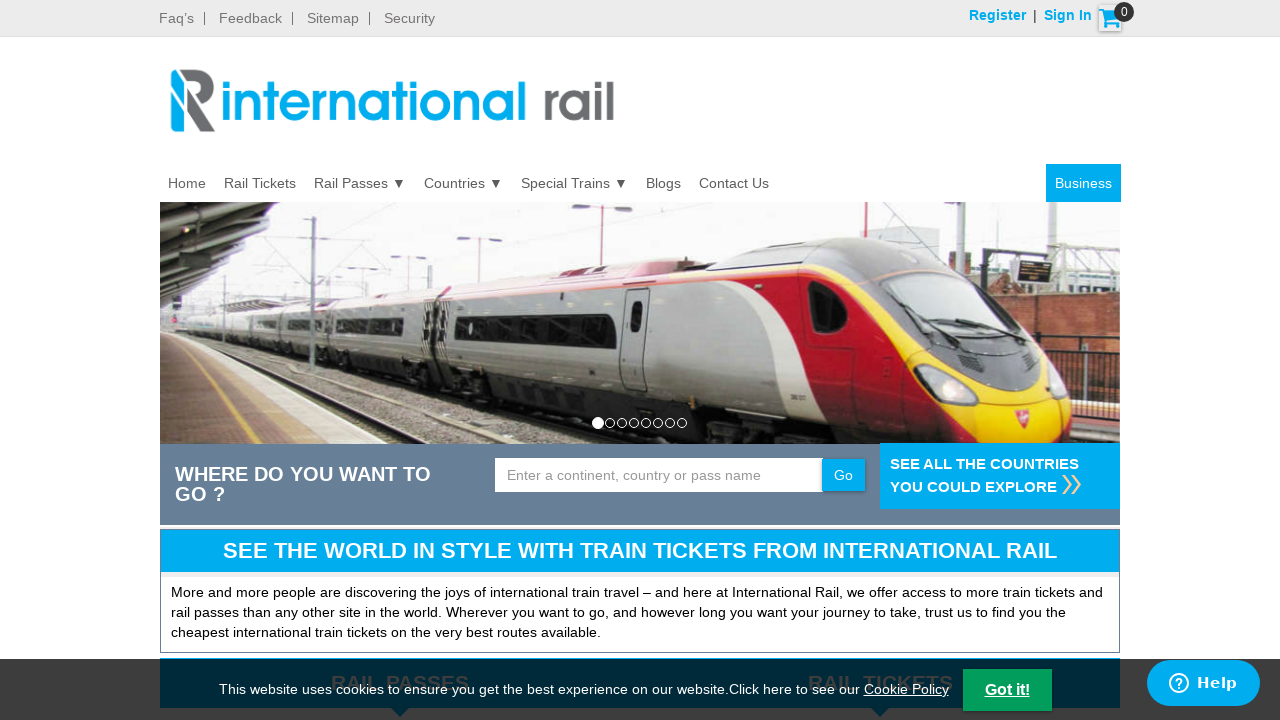

Filled departure city with 'London (any)' on input[name='ctl00$MainContent$ucLoyaltyCart$txtFrom']
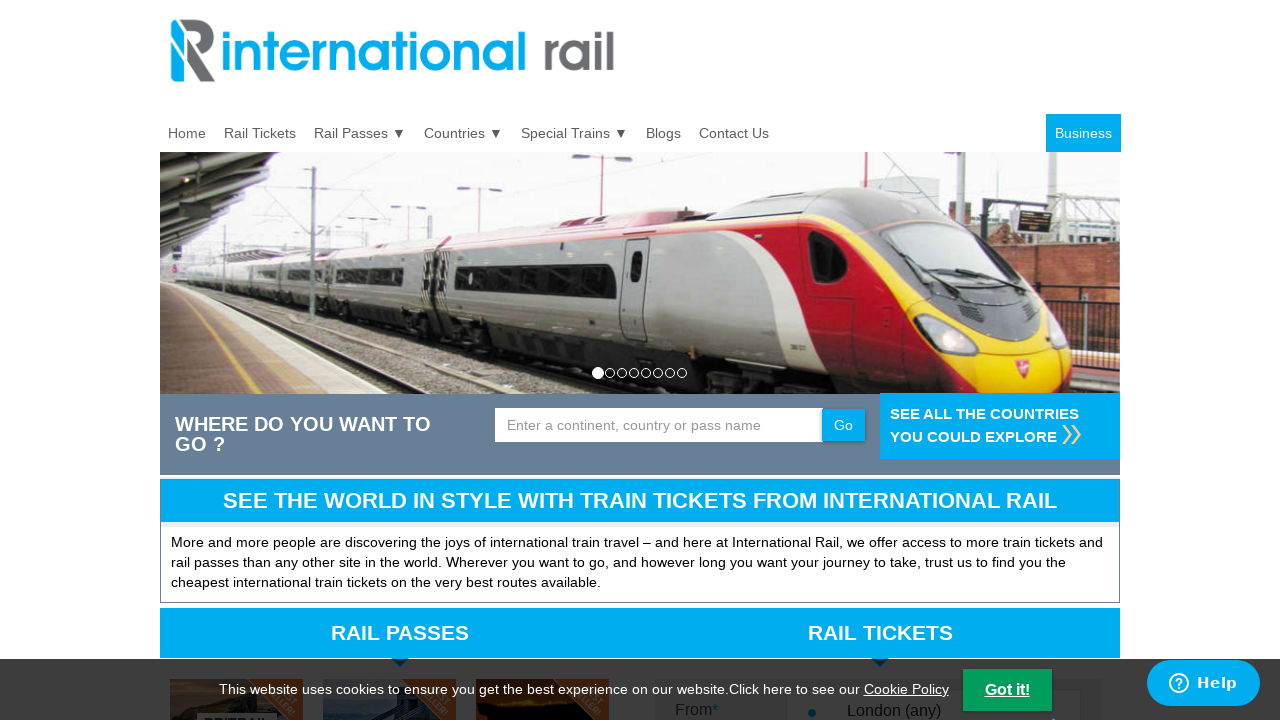

Filled destination city with 'Manchester (any)' on input[name='ctl00$MainContent$ucLoyaltyCart$txtTo']
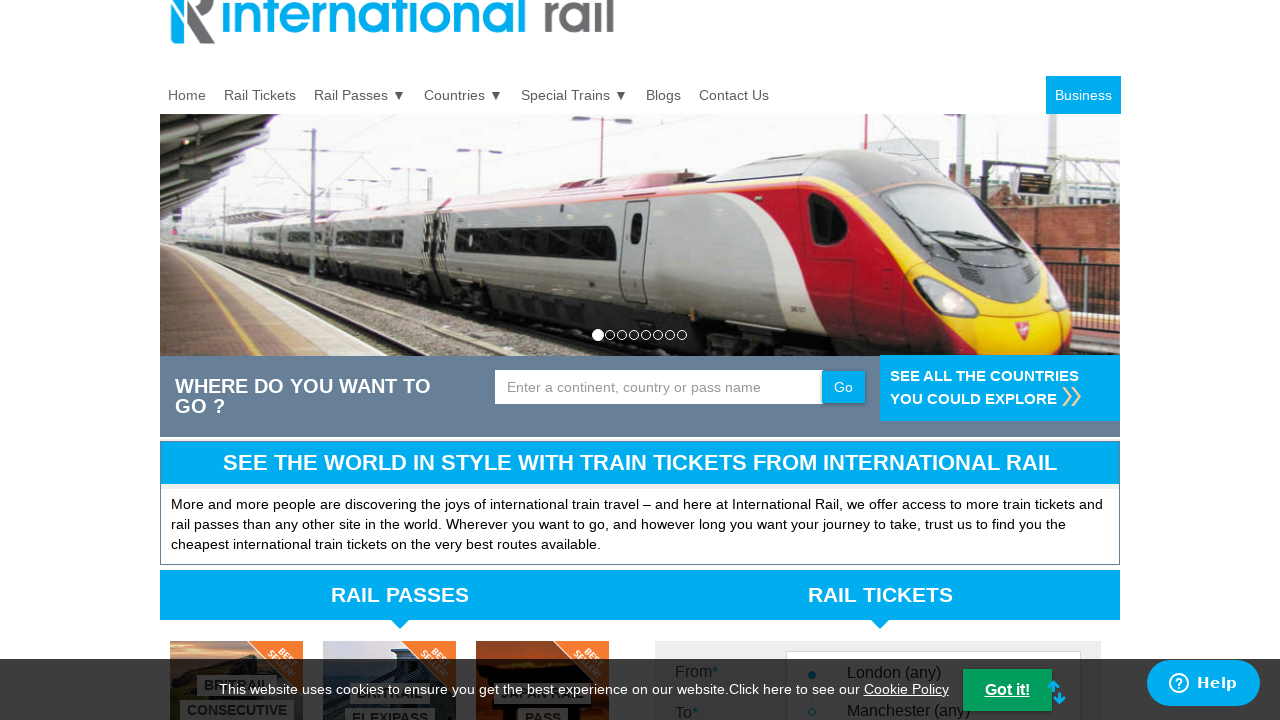

Clicked date picker to open calendar at (873, 360) on input[name='ctl00$MainContent$ucLoyaltyCart$txtDepartureDate']
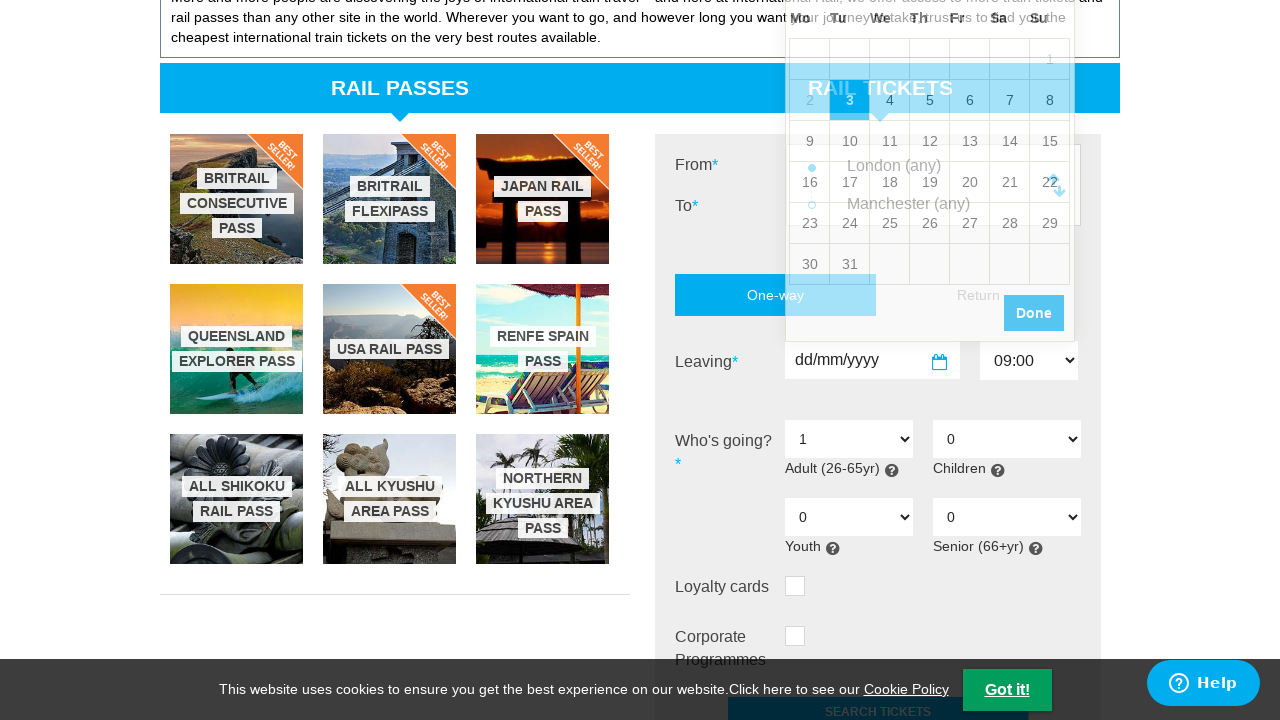

Selected departure date from calendar at (970, 182) on xpath=//*[@id='ui-datepicker-div']/table/tbody/tr[4]/td[5]/a
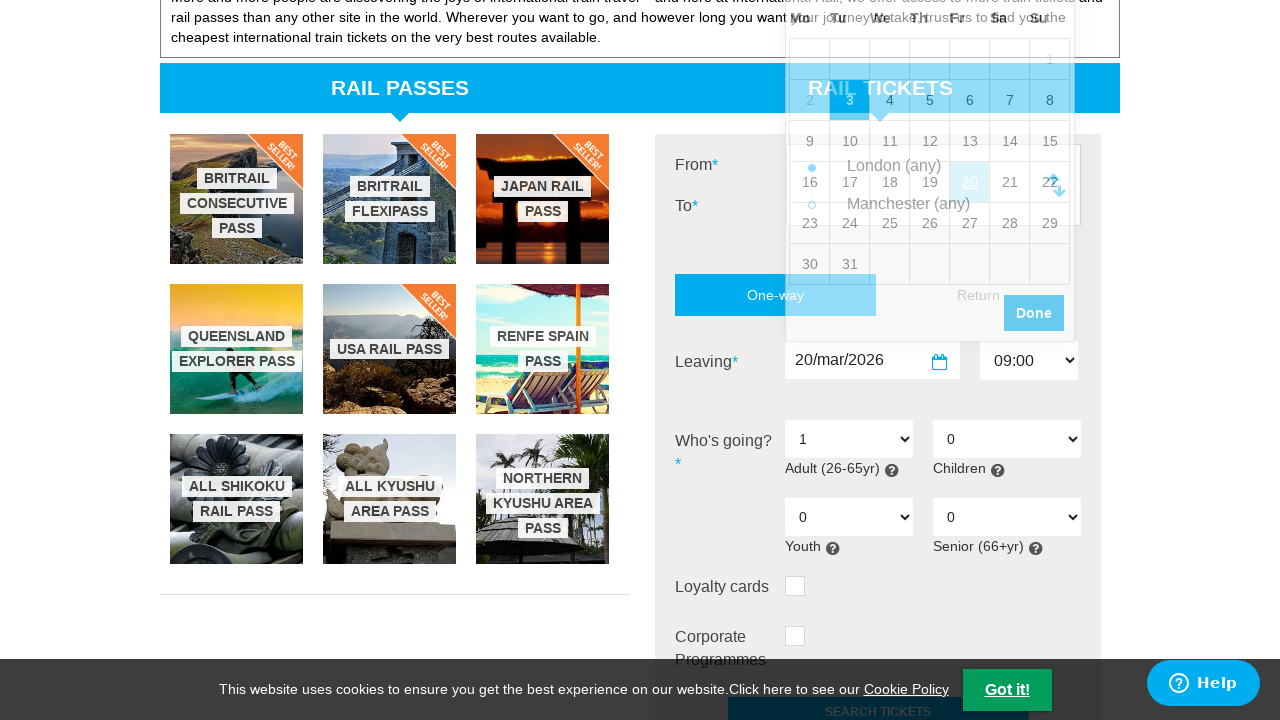

Selected 0 adults from dropdown on select[name='ctl00$MainContent$ucLoyaltyCart$ddlAdult']
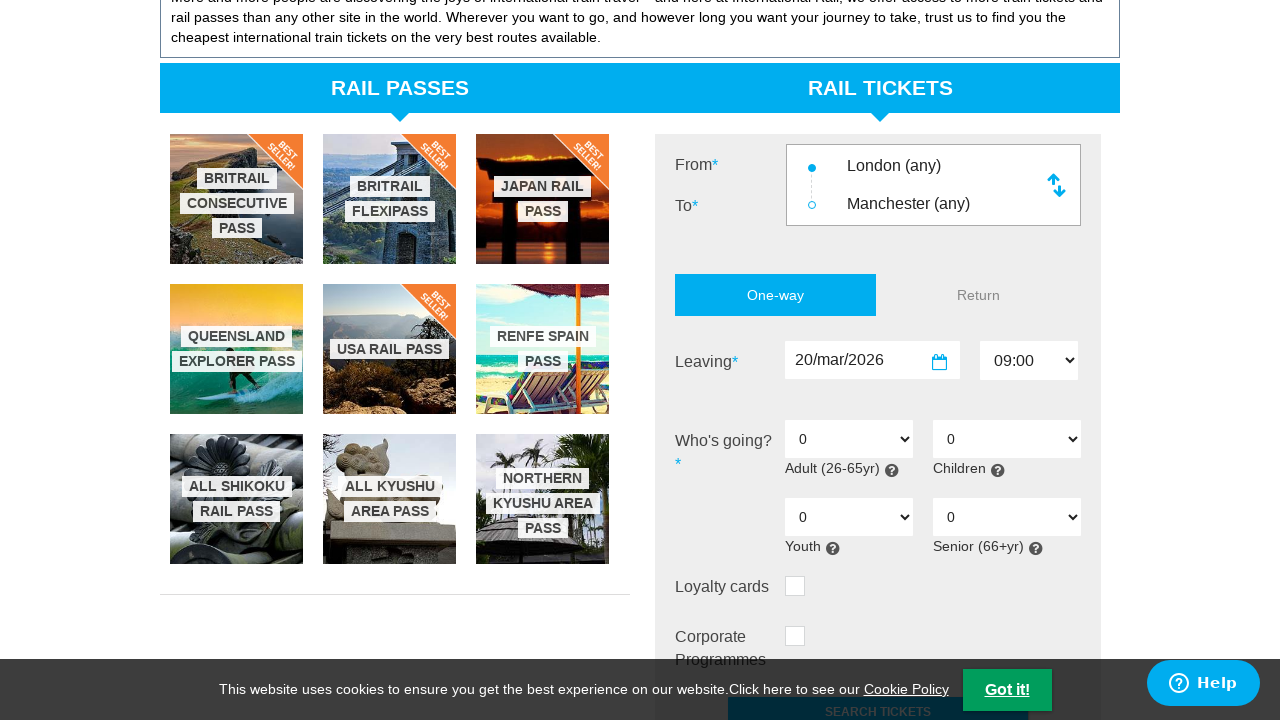

Selected 1 child from dropdown on select[name='ctl00$MainContent$ucLoyaltyCart$ddlChild']
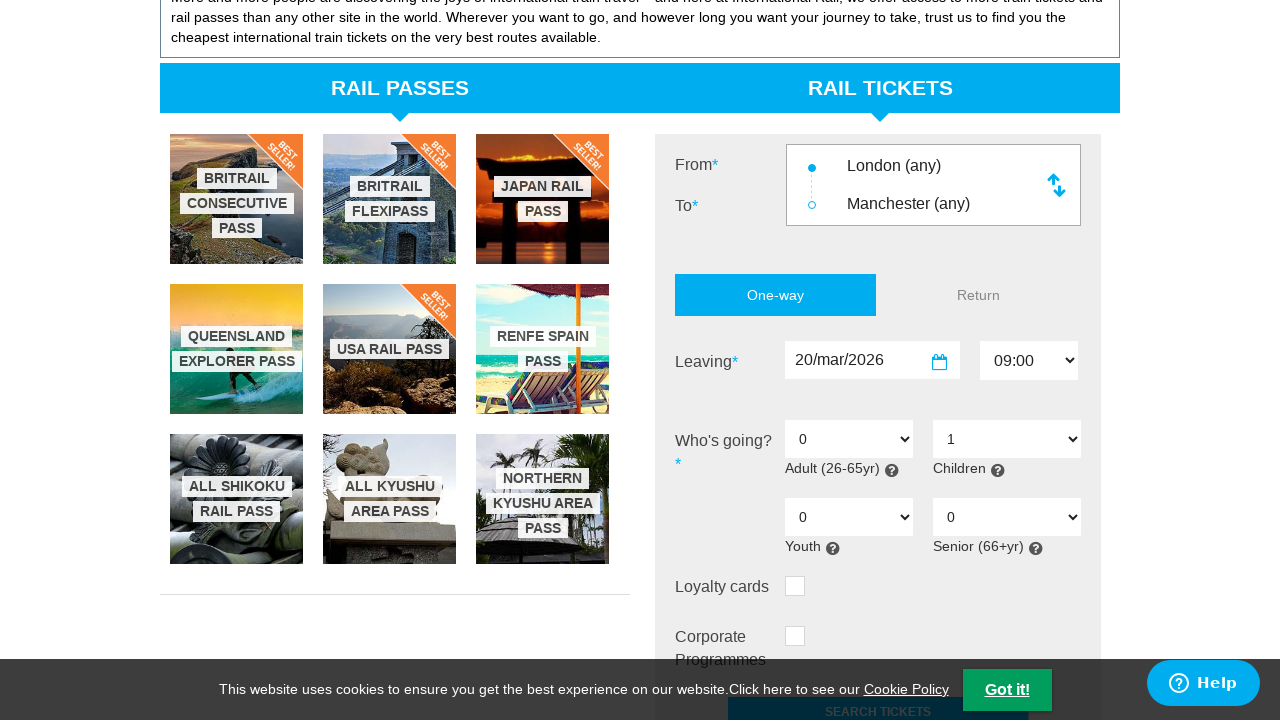

Clicked checkout button to attempt ticket search with invalid passenger configuration at (878, 361) on input[name='ctl00$MainContent$ucLoyaltyCart$btnCheckout']
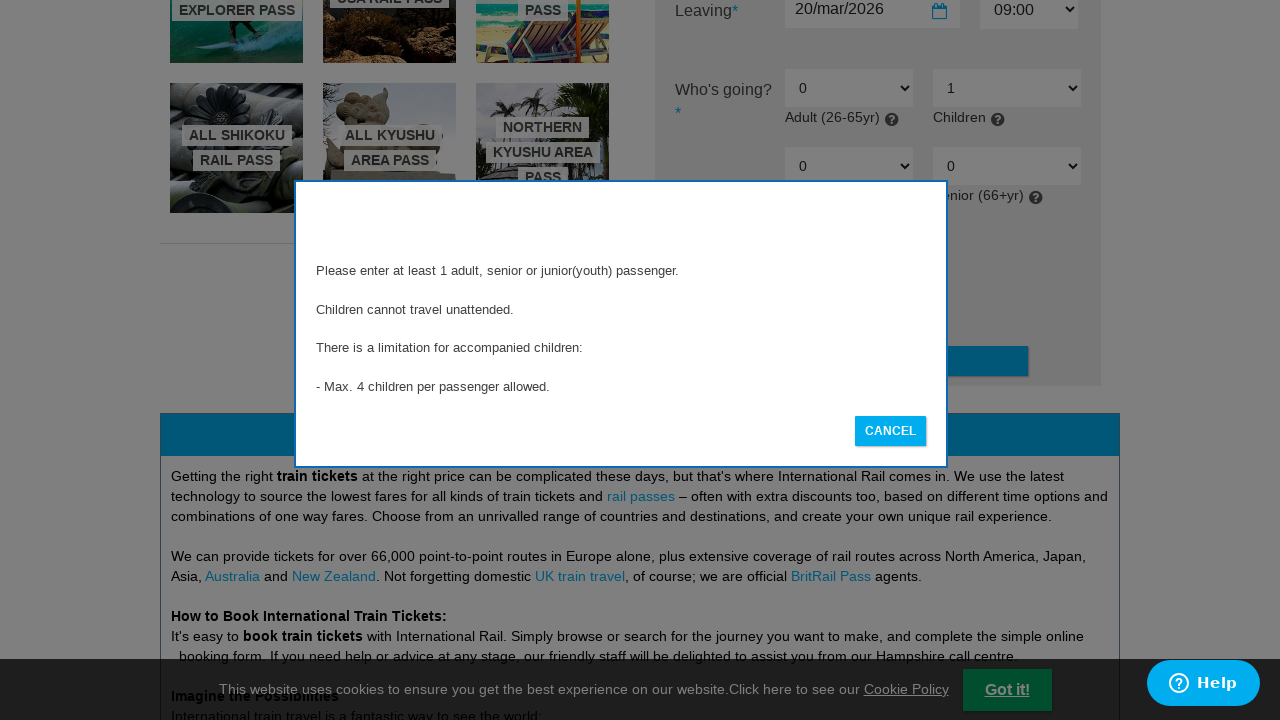

Error message appeared validating that at least 1 adult passenger is required
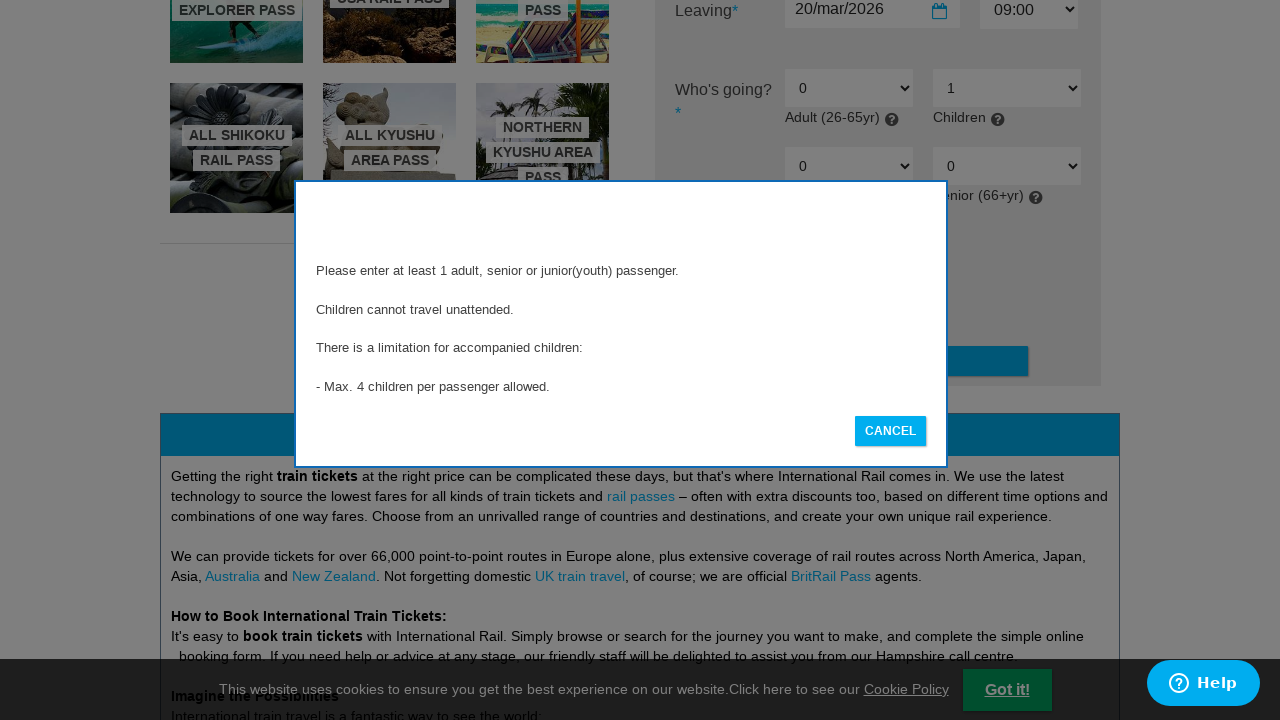

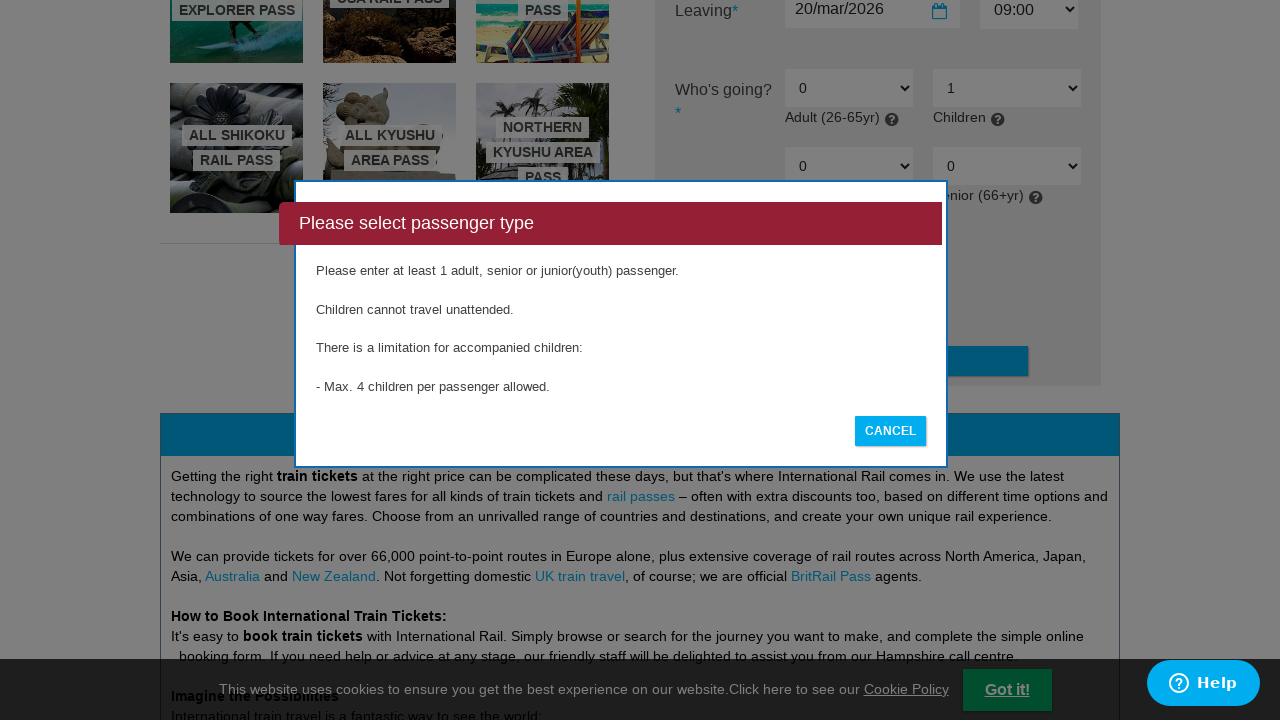